Tests different button click types including single click, right click, and double click using CSS selectors

Starting URL: https://demoqa.com/buttons

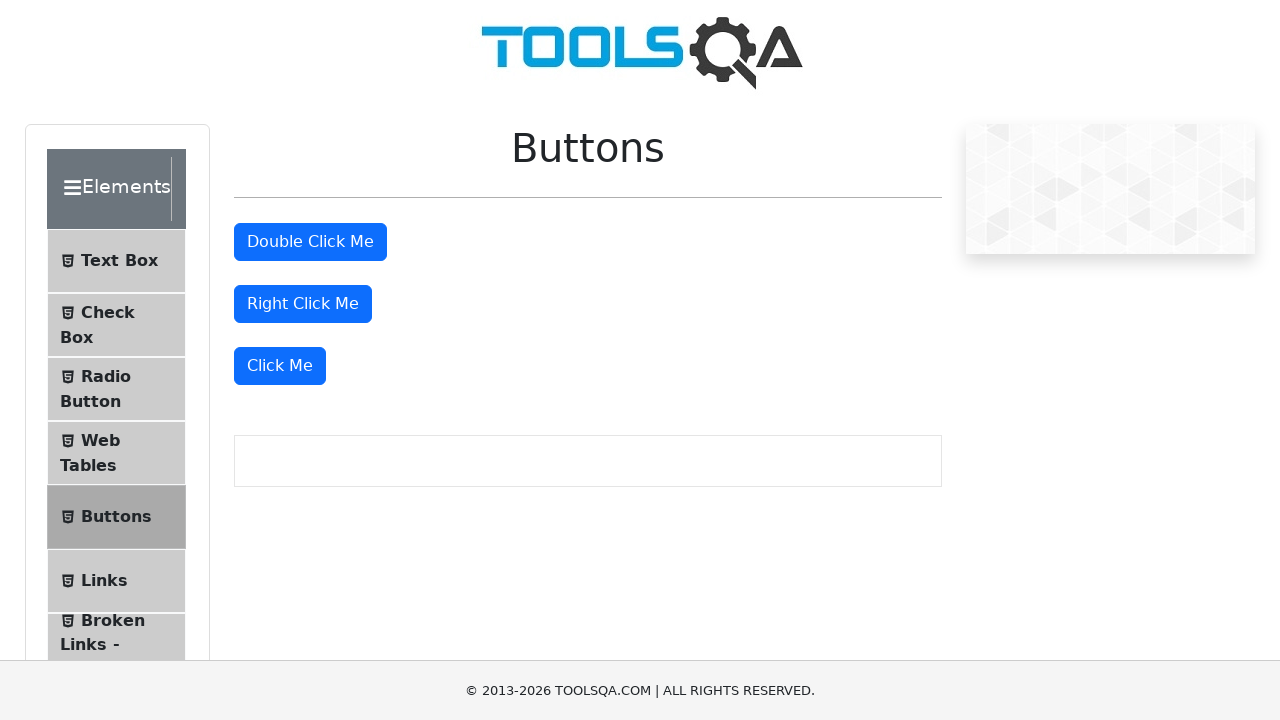

Scrolled down 400px to view buttons
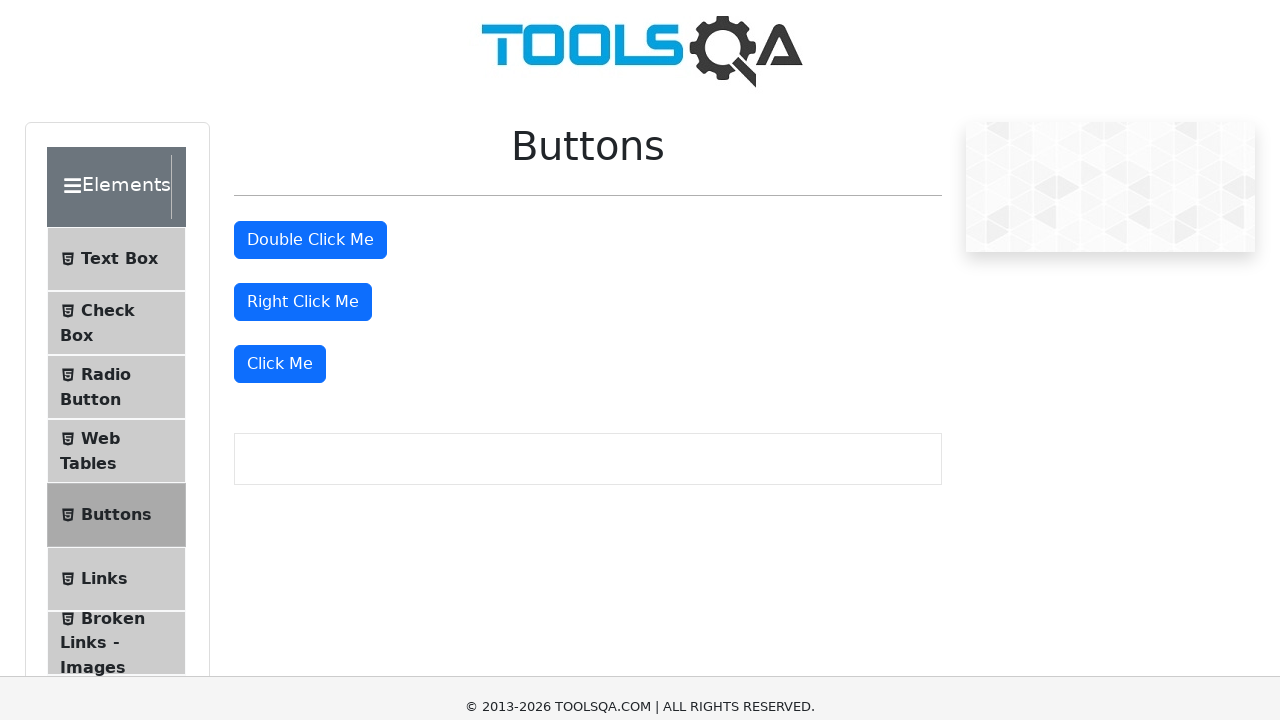

Performed single click on 'Click Me' button at (280, 19) on xpath=//button[text()='Click Me']
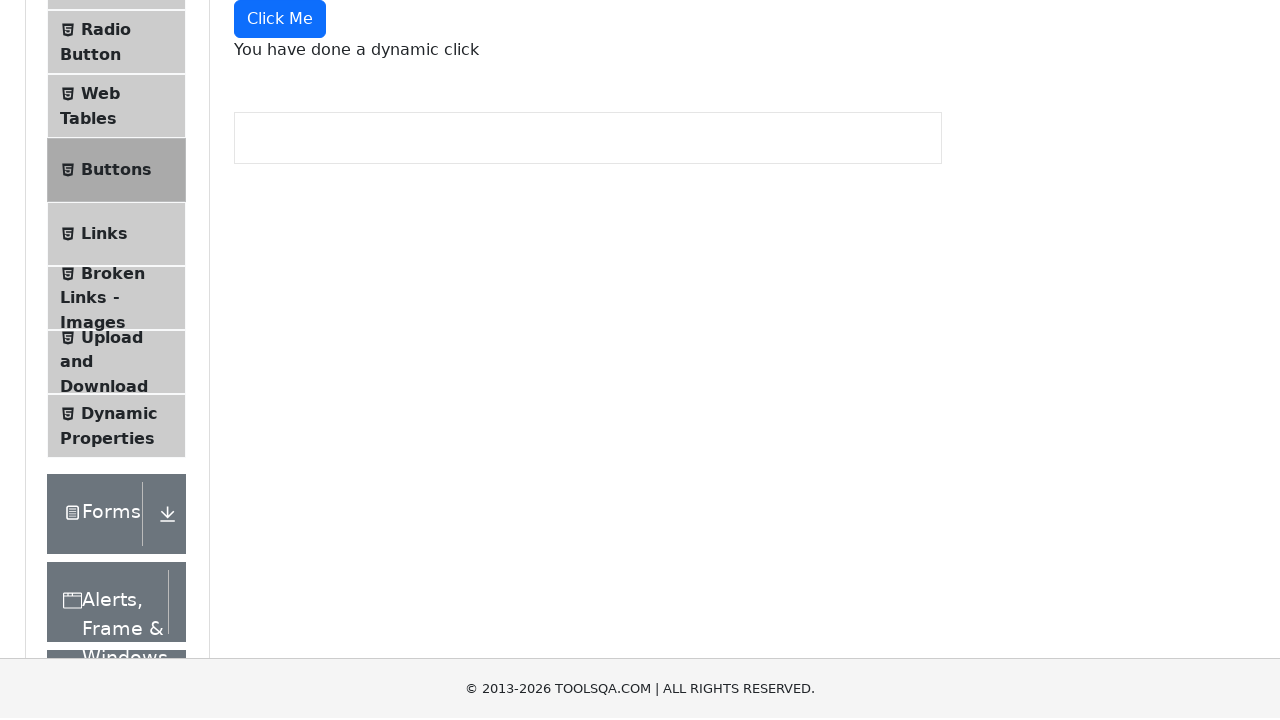

Performed right click on right click button at (303, 304) on #rightClickBtn
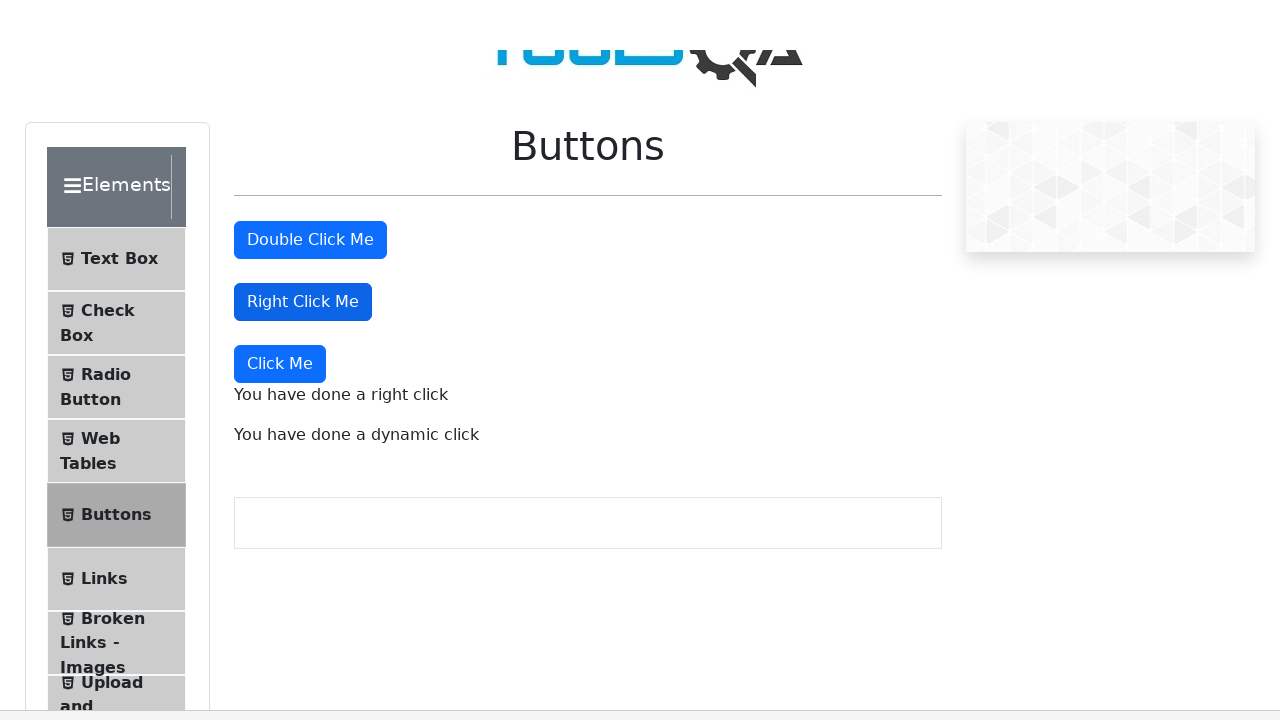

Performed double click on double click button at (310, 242) on #doubleClickBtn
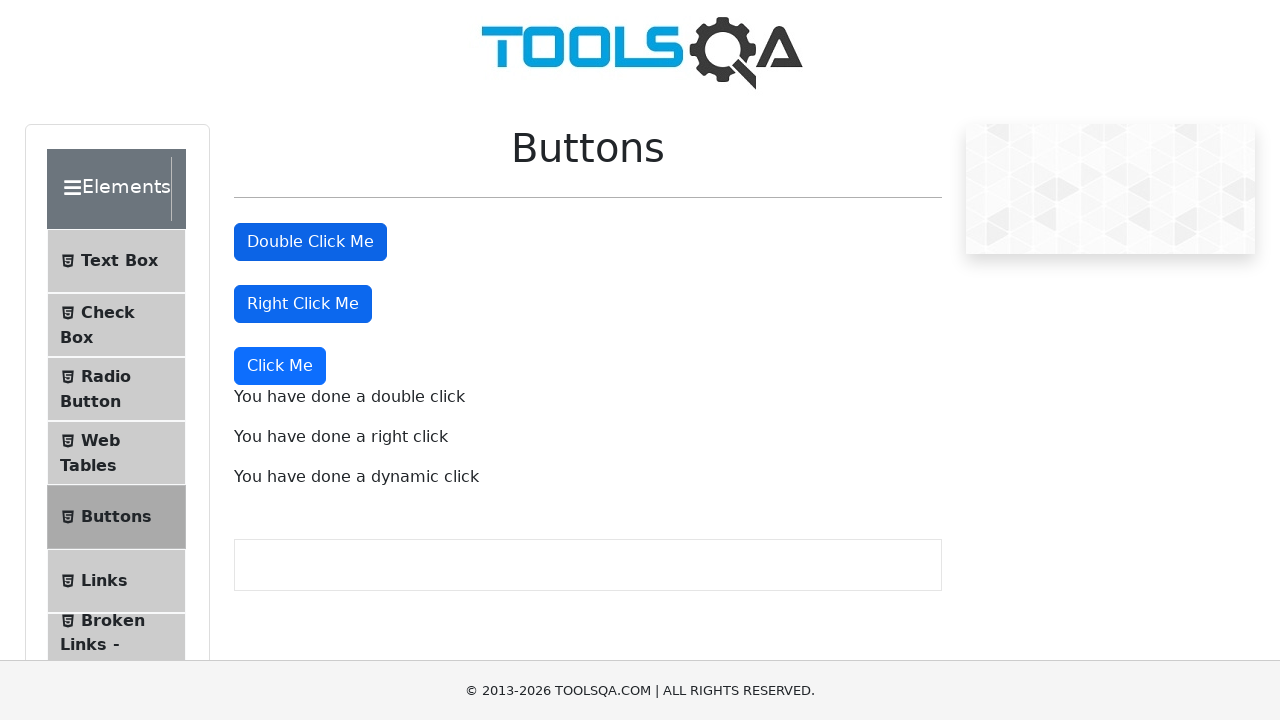

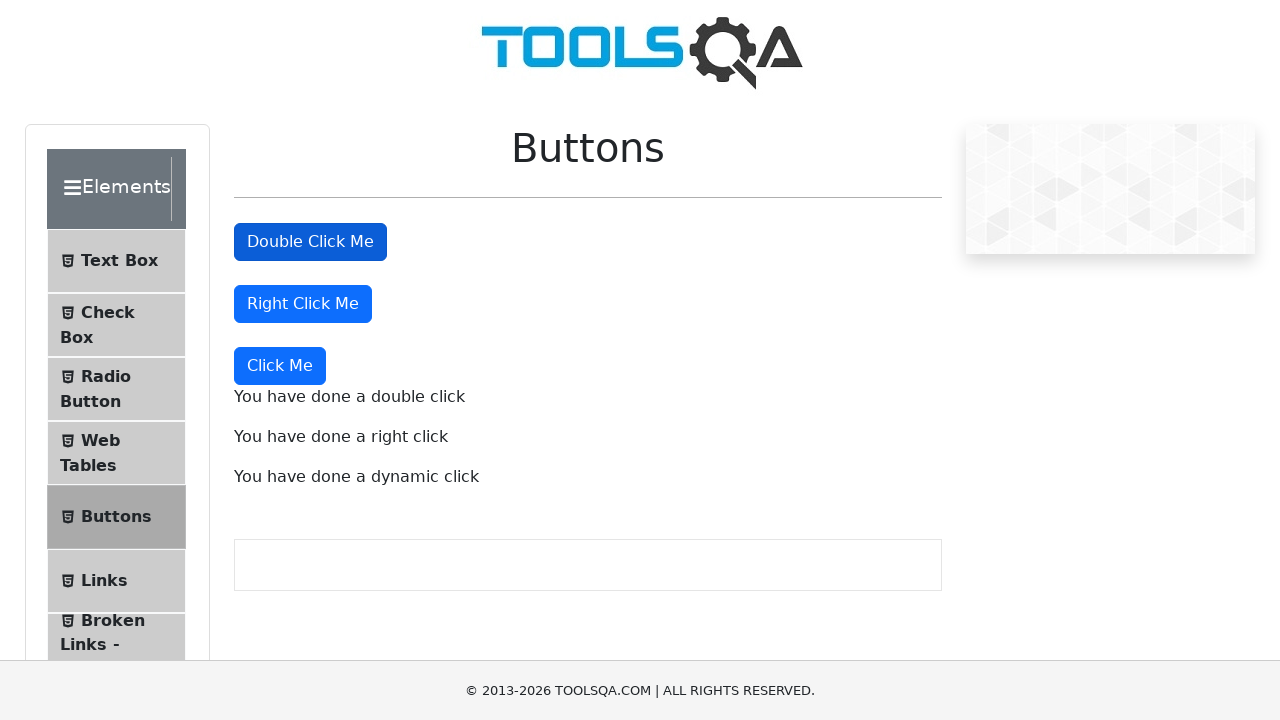